Tests drag and drop functionality on jQuery UI demo page by dragging an element and dropping it onto a target area

Starting URL: https://jqueryui.com/droppable/

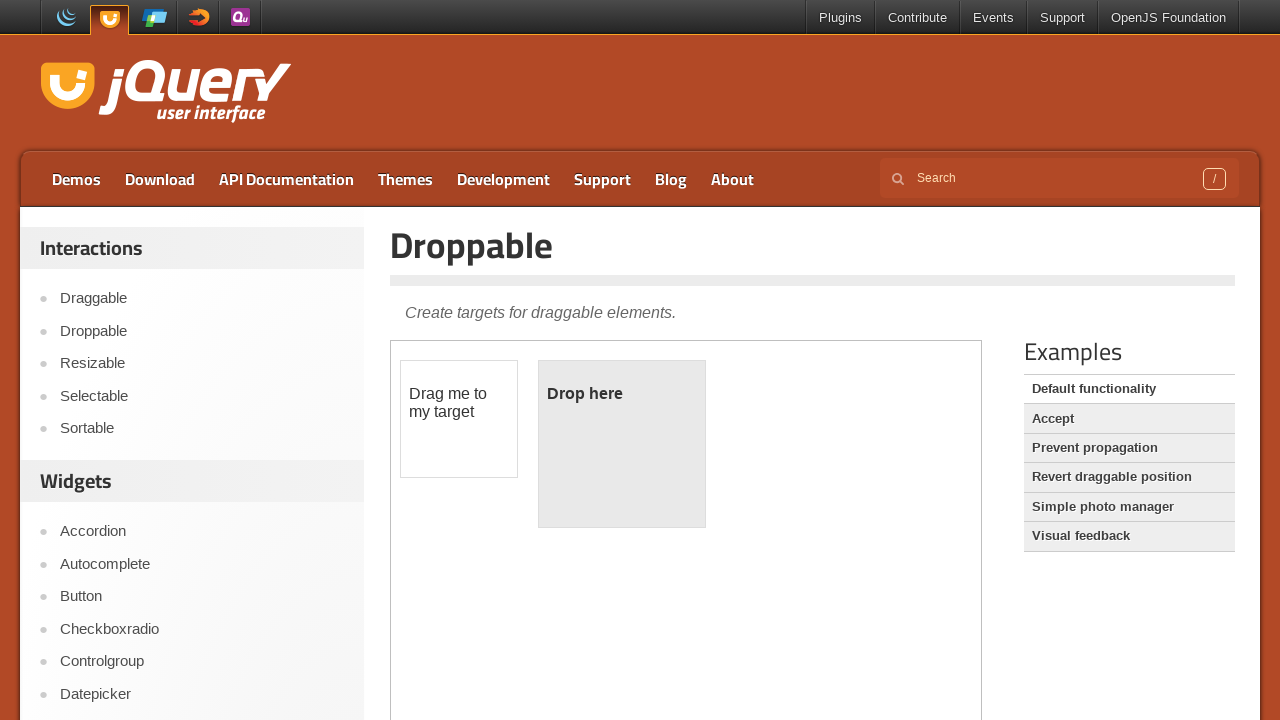

Located the demo iframe for drag and drop test
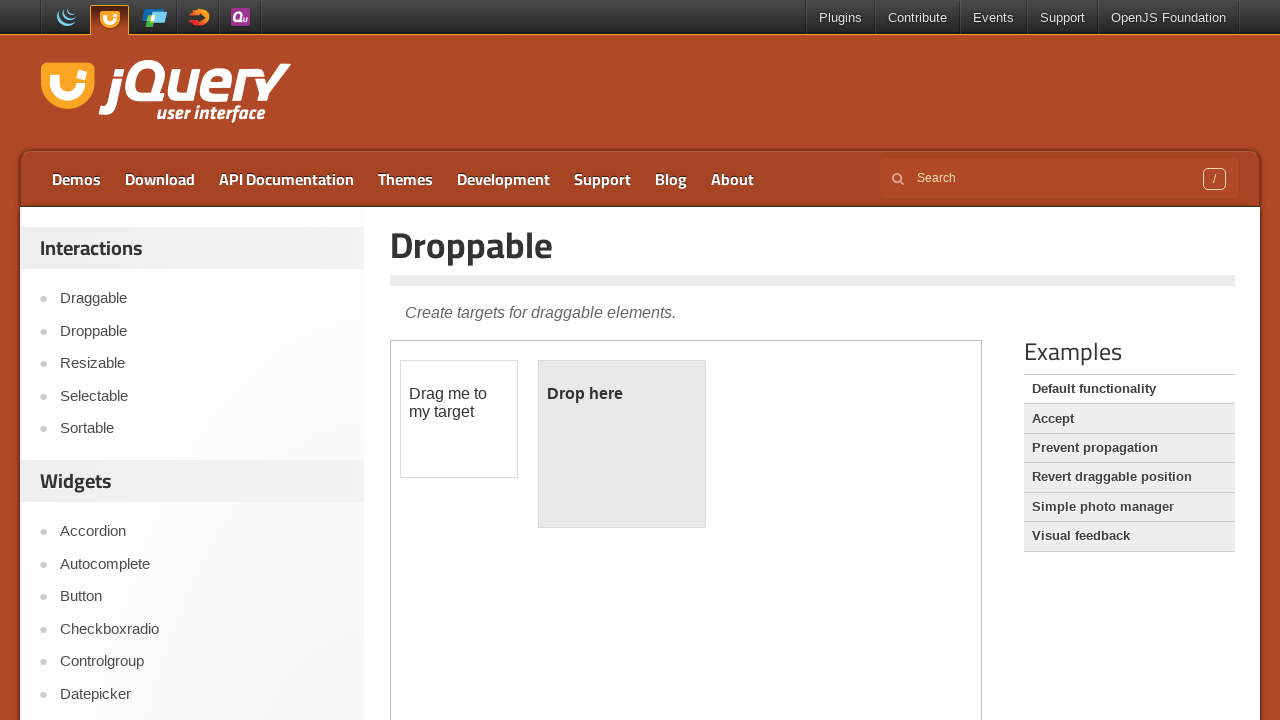

Located the draggable element
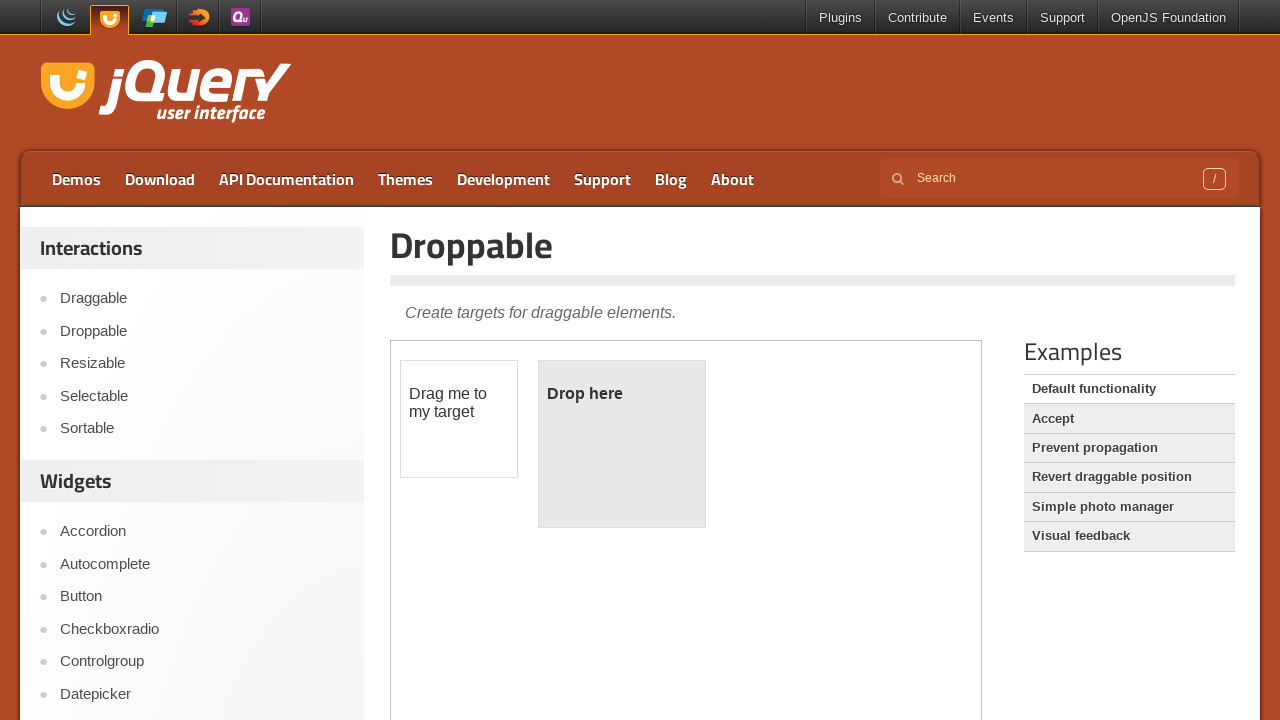

Located the droppable target element
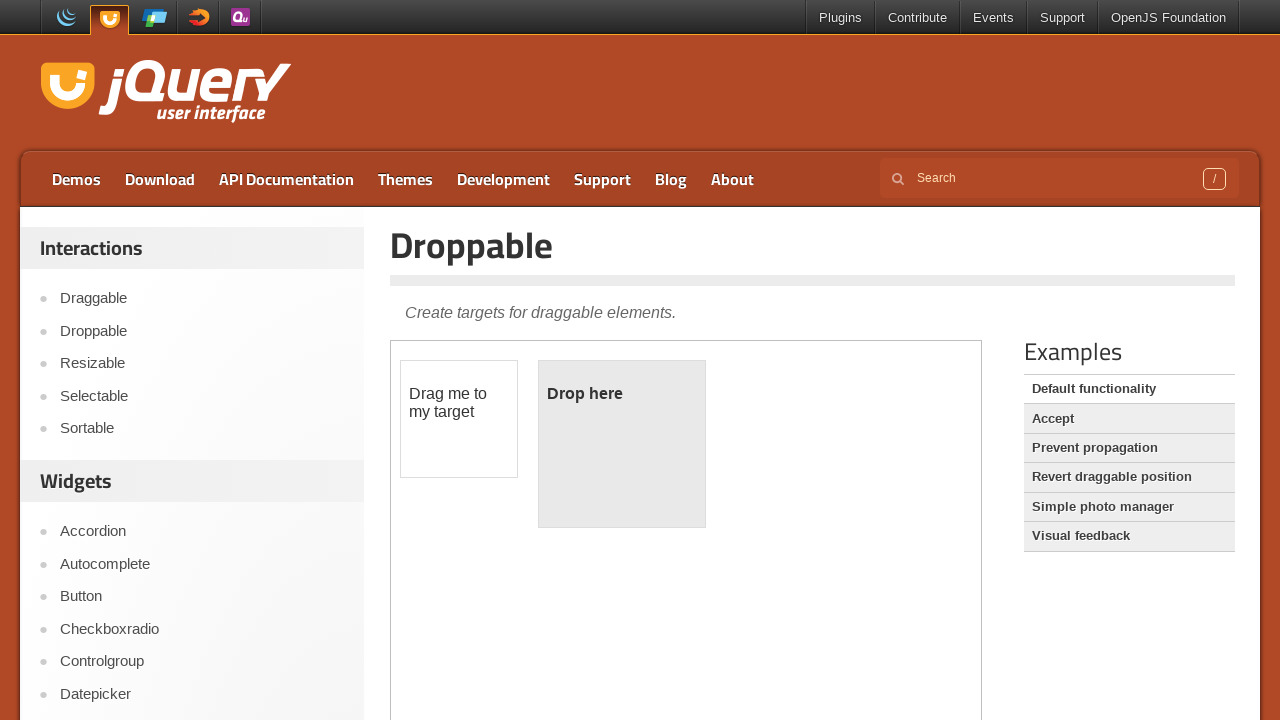

Successfully dragged element and dropped it onto target area at (622, 444)
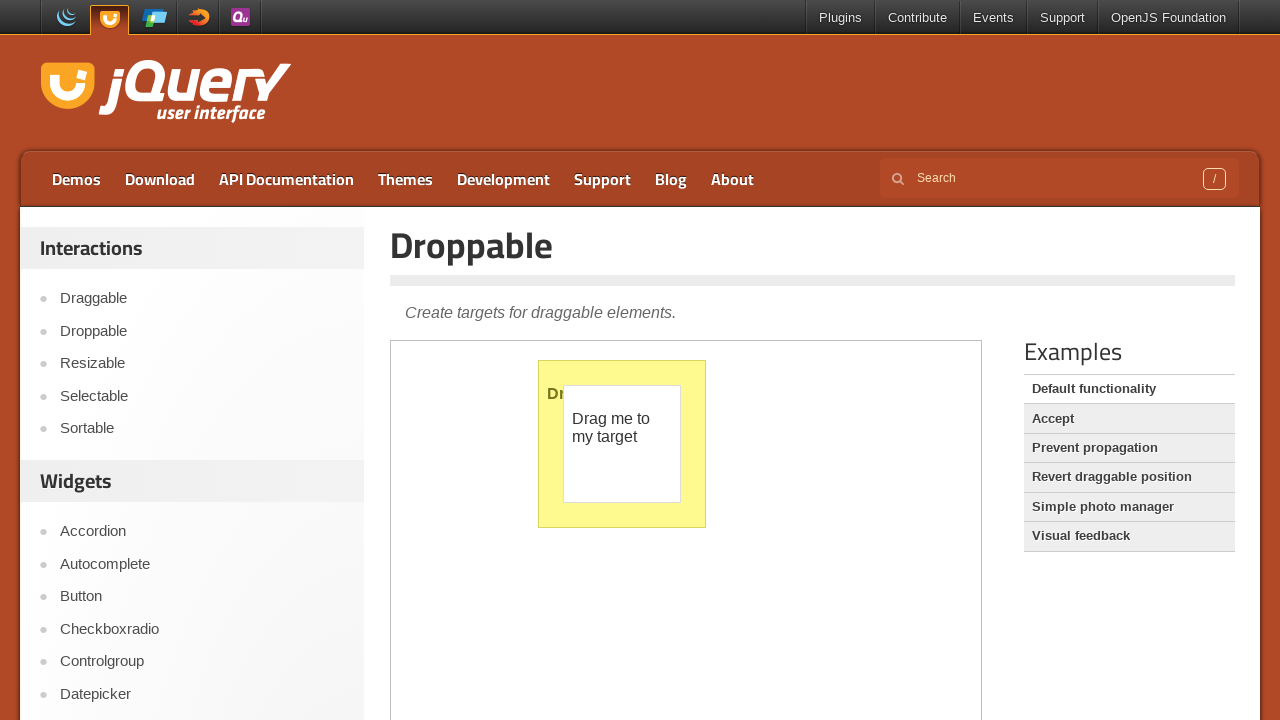

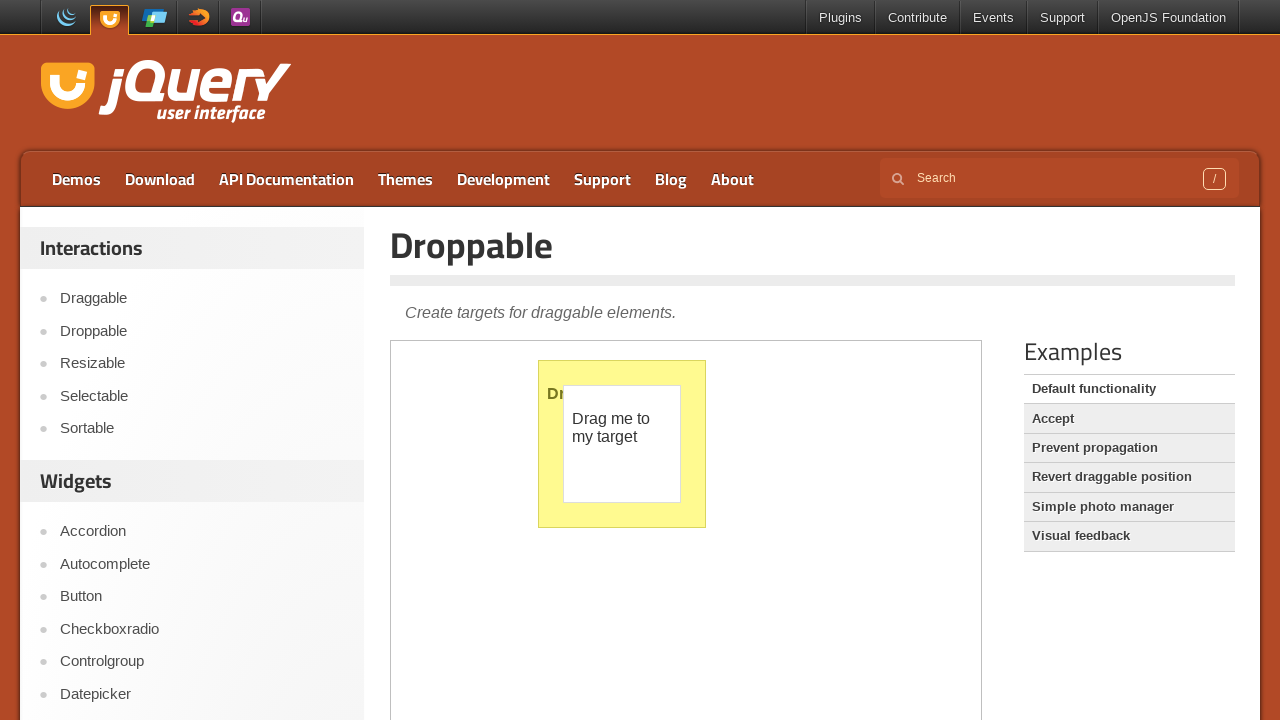